Navigates to httpbin.org to verify cookie functionality by checking cookies before and after setting them

Starting URL: https://httpbin.org/cookies

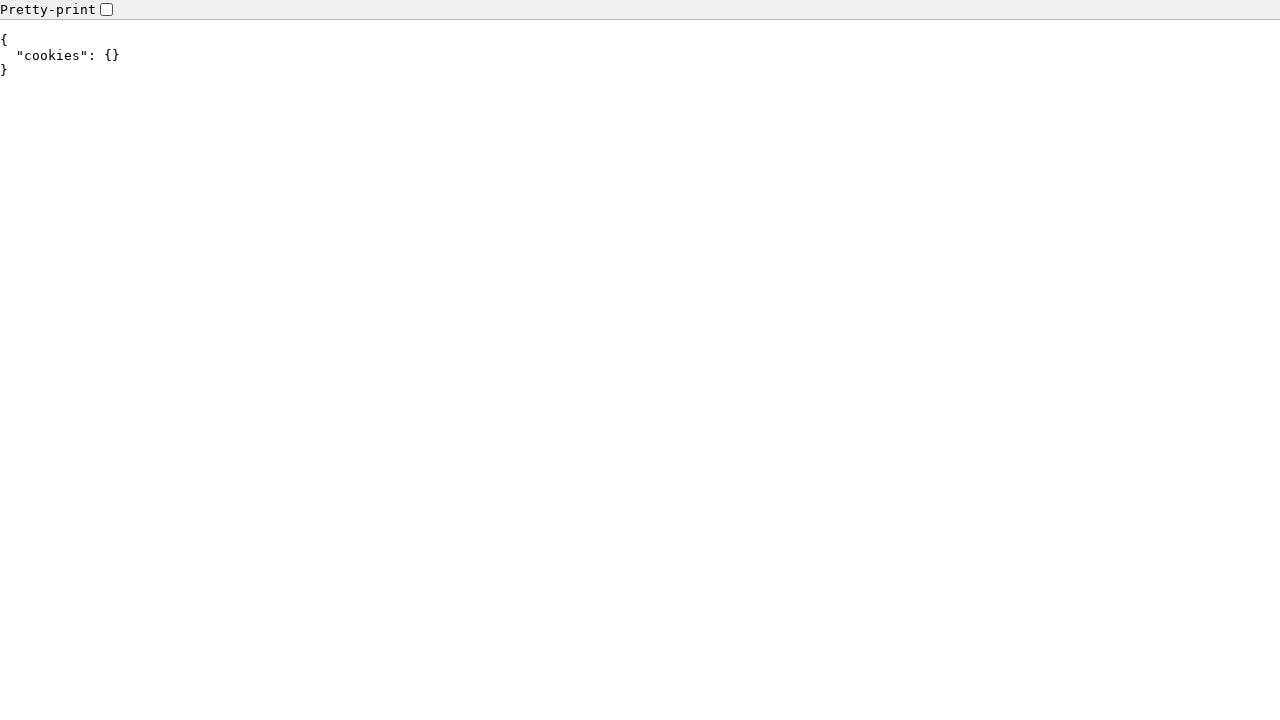

Navigated to httpbin.org cookie setter to set cookietransfer=42
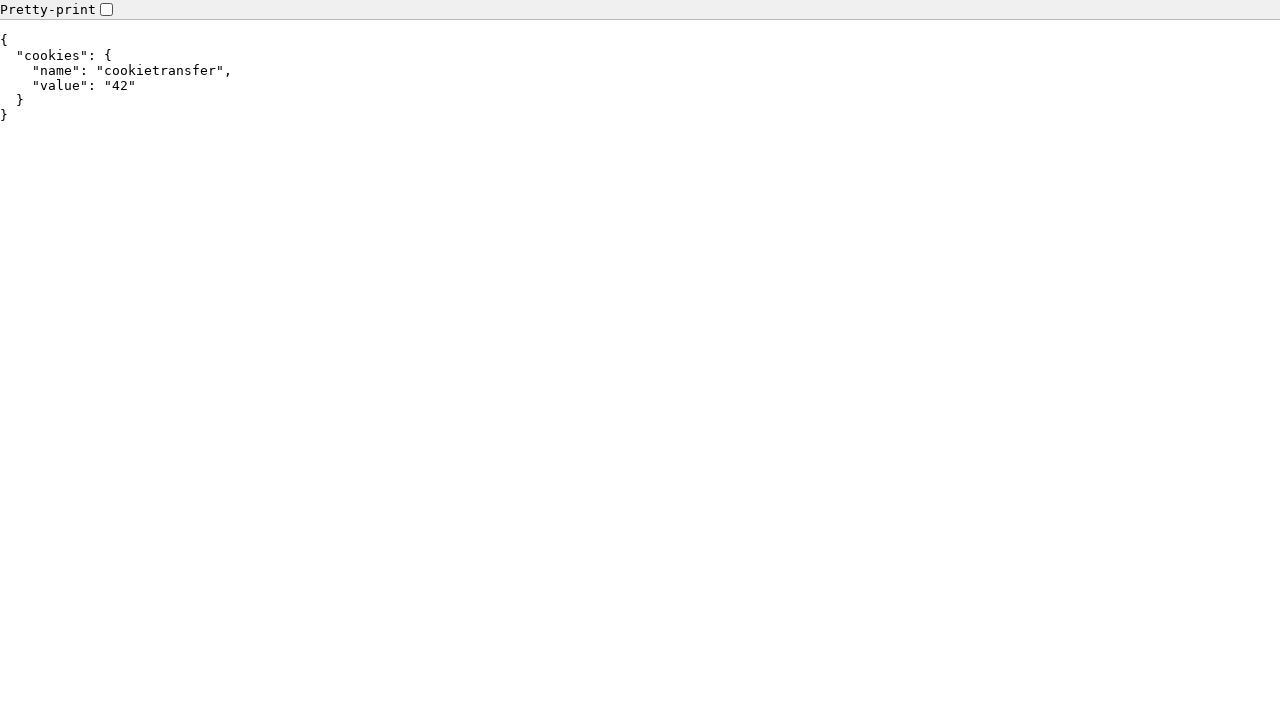

Navigated to httpbin.org/cookies page to verify cookie was set
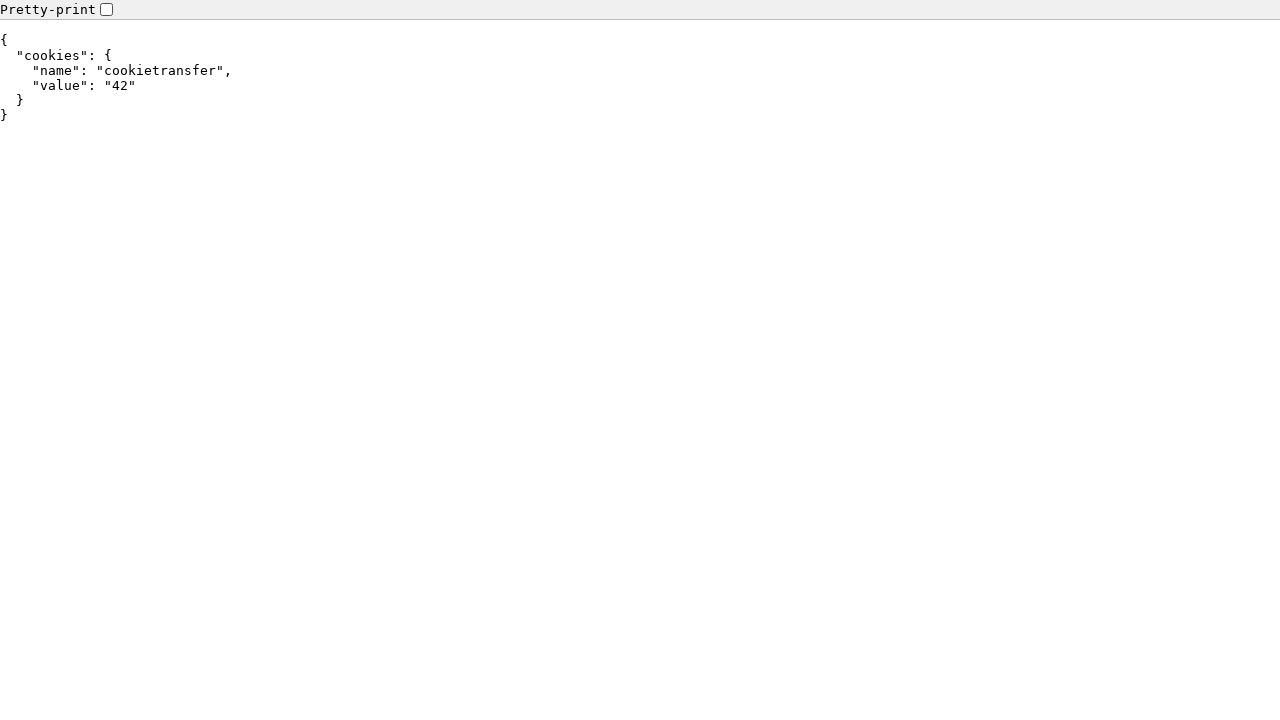

Waited for JSON response pre element to load, confirming cookie functionality
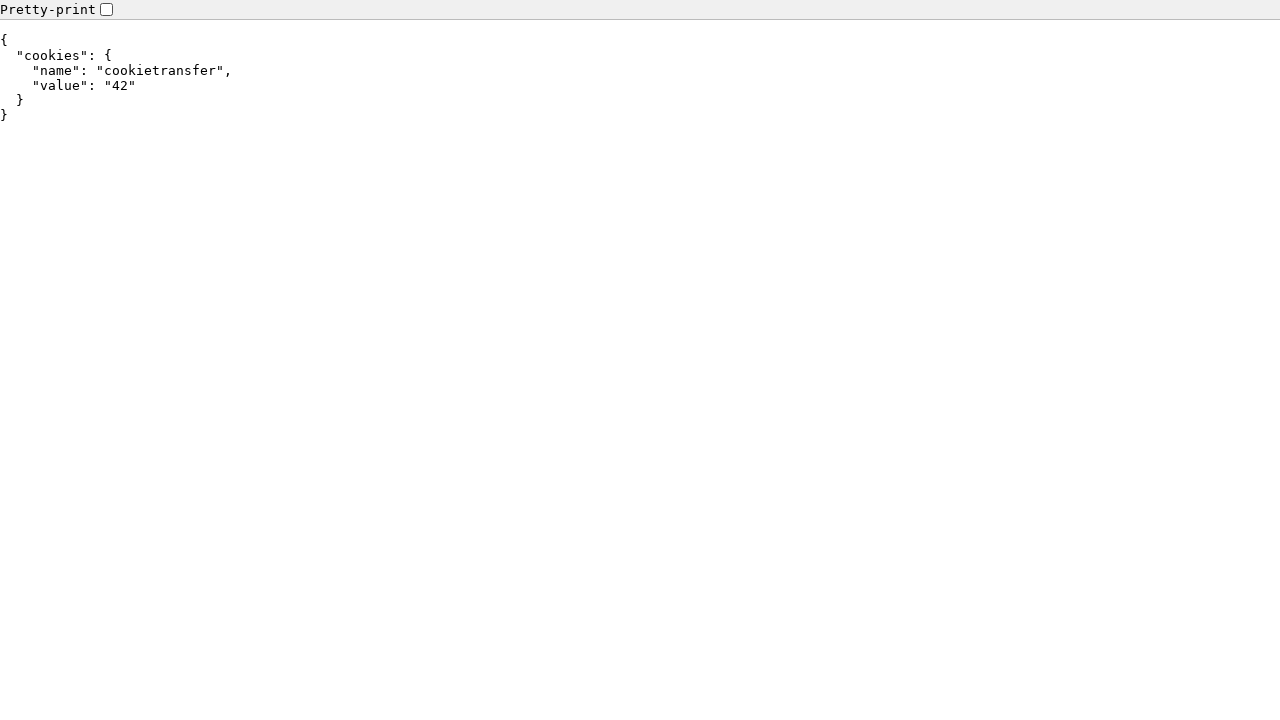

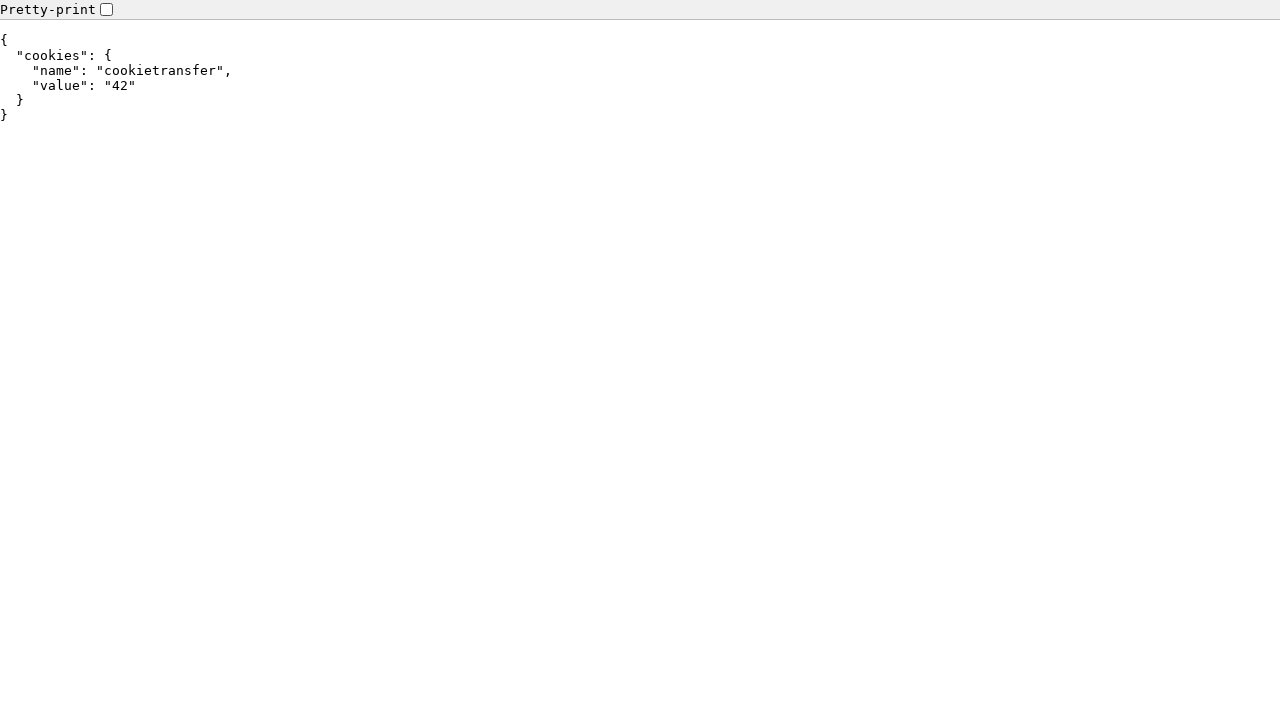